Tests the behavior of clicking the login button without entering credentials on the Sauce Demo login page, which typically triggers validation errors.

Starting URL: https://www.saucedemo.com/

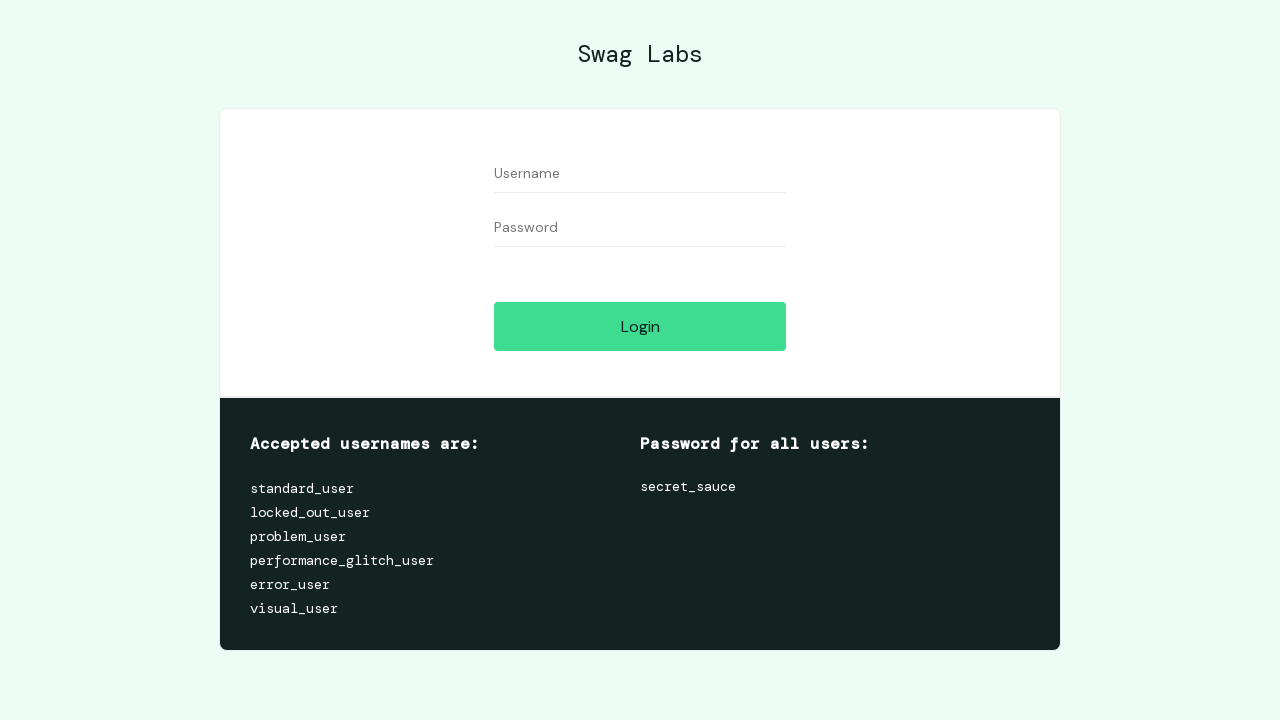

Navigated to Sauce Demo login page
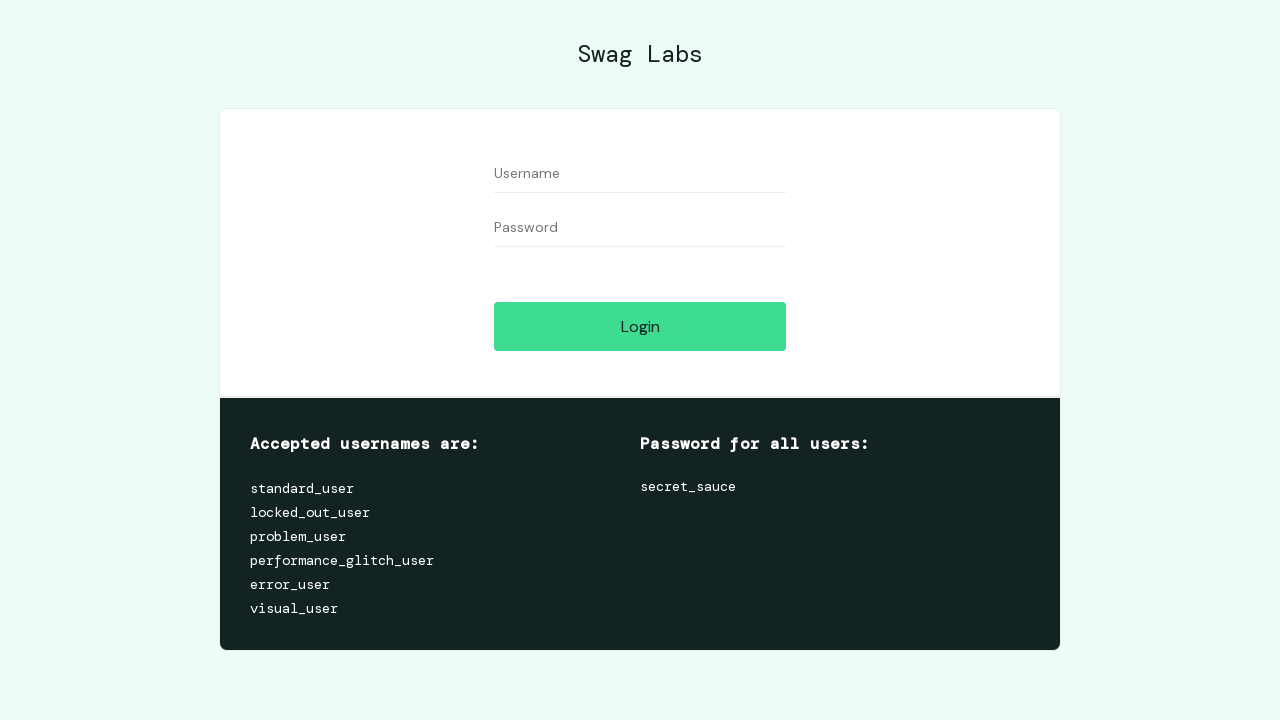

Clicked login button without entering credentials at (640, 326) on #login-button
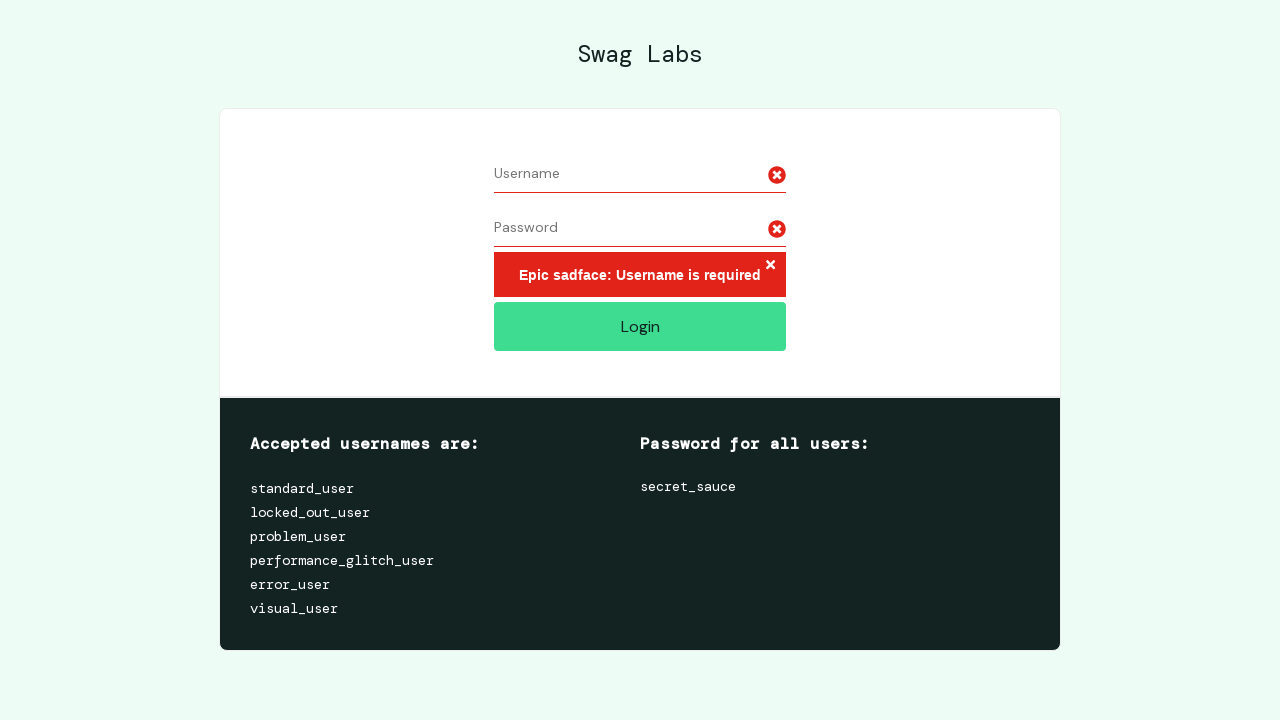

Waited for validation error message to appear
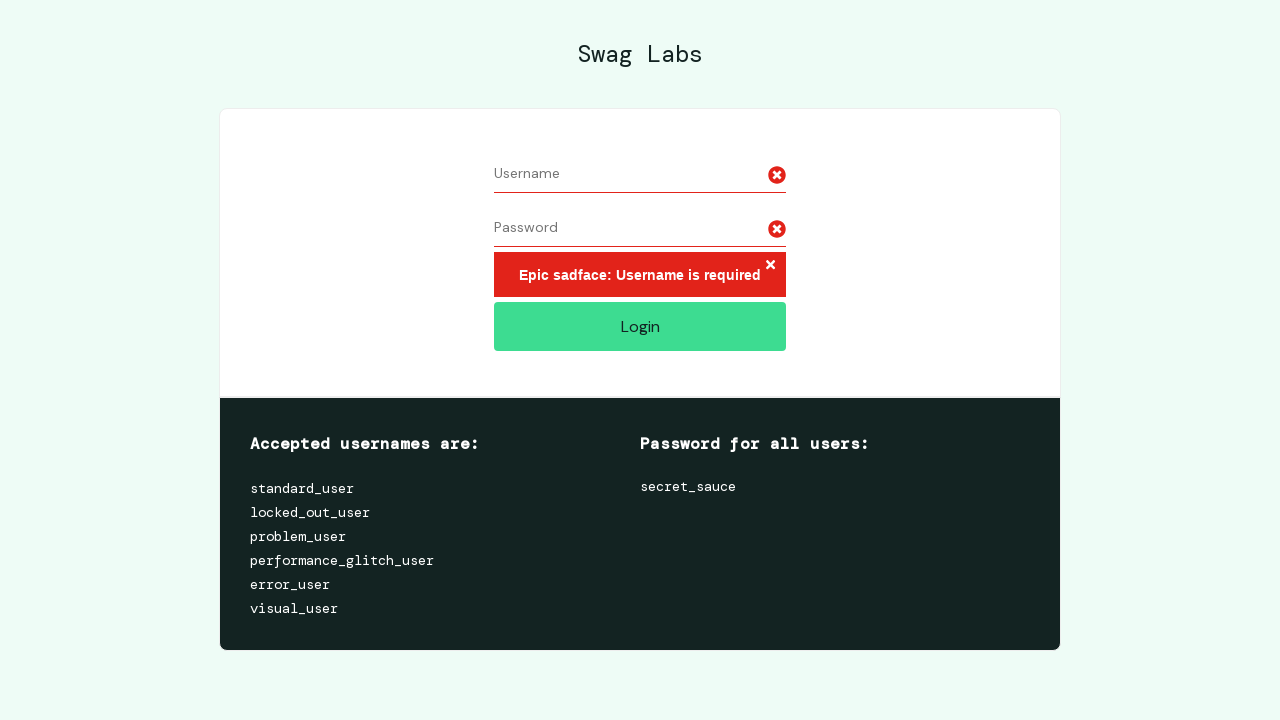

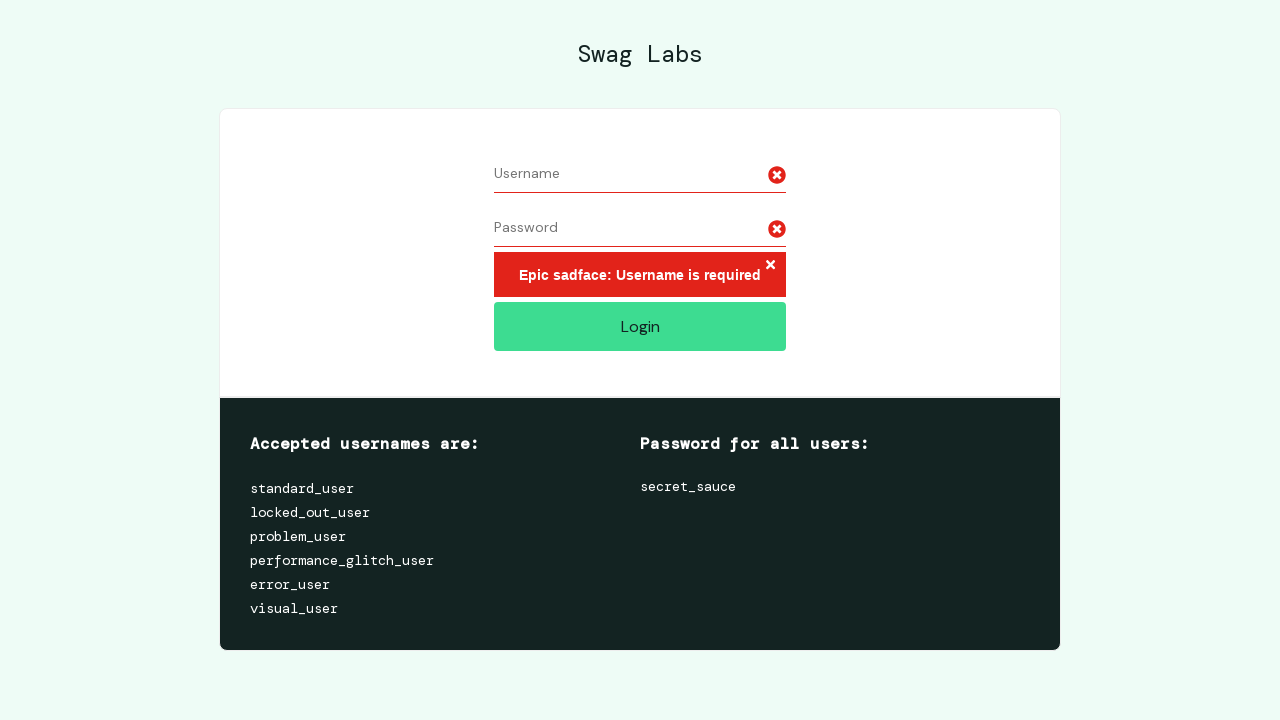